Navigates to Team page and verifies the three author names

Starting URL: http://www.99-bottles-of-beer.net/

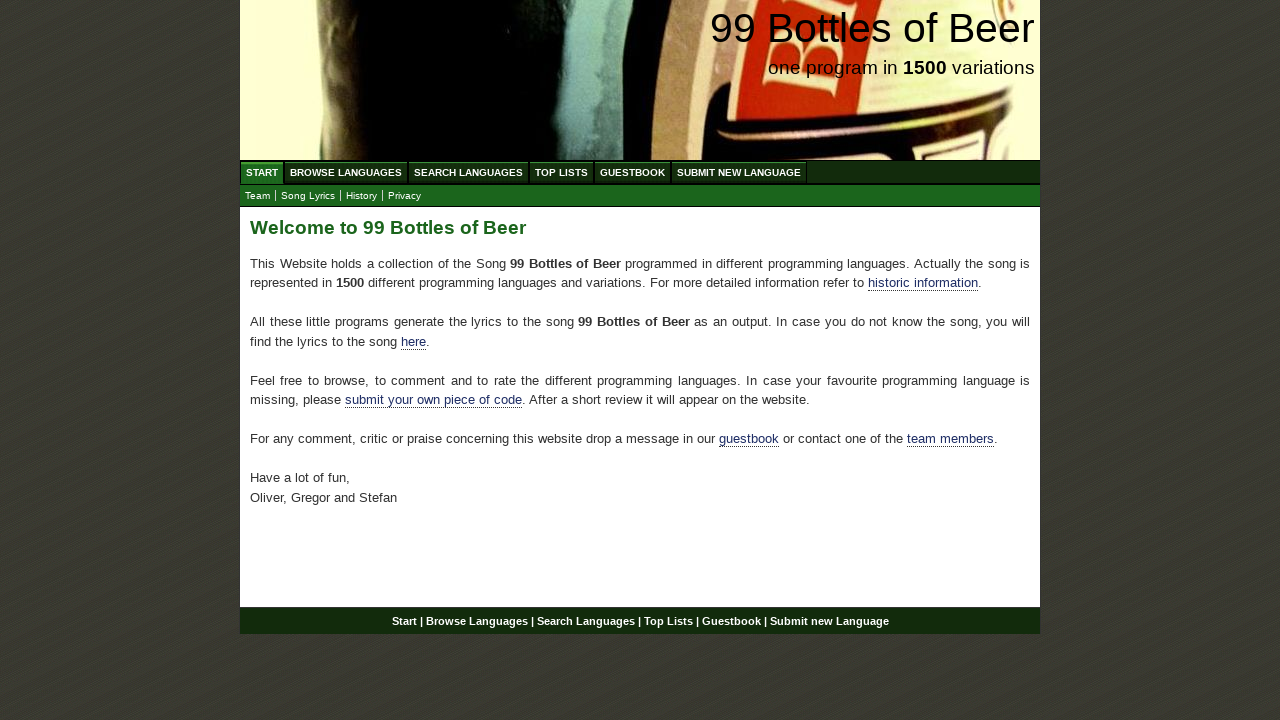

Clicked on Team link to navigate to team page at (258, 196) on xpath=//a[@href='team.html']
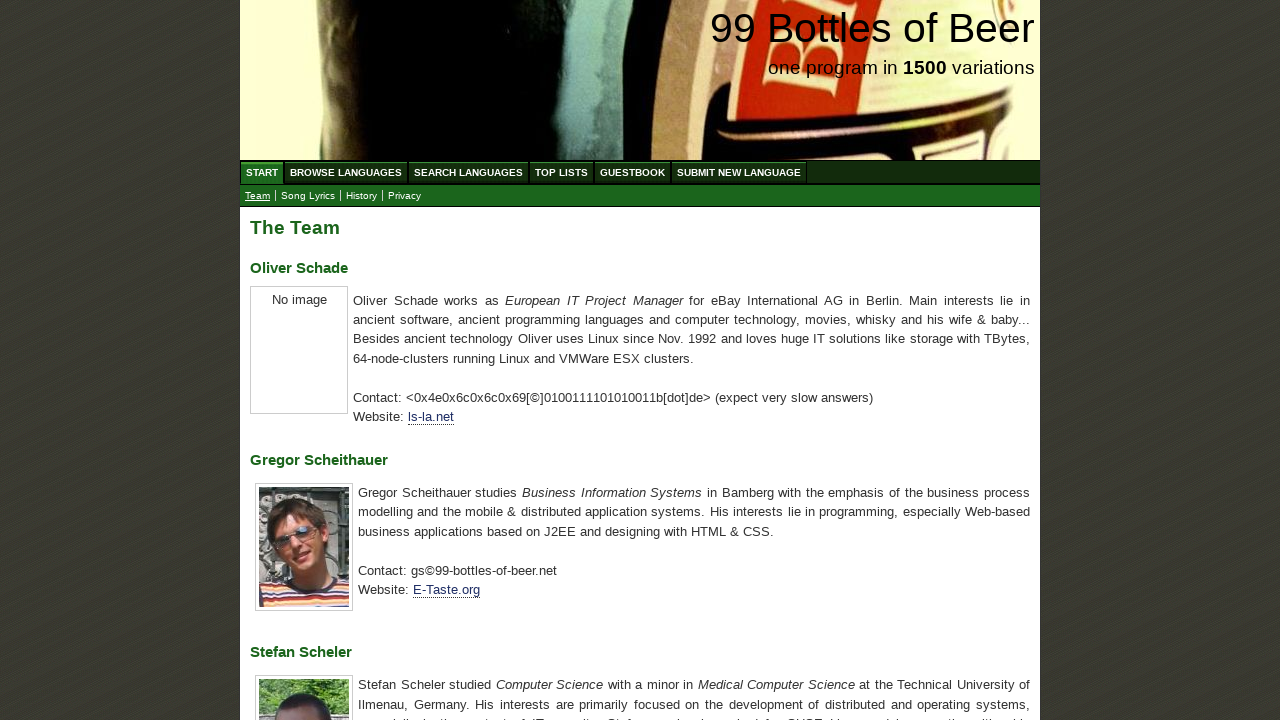

Team page loaded and h3 elements are present
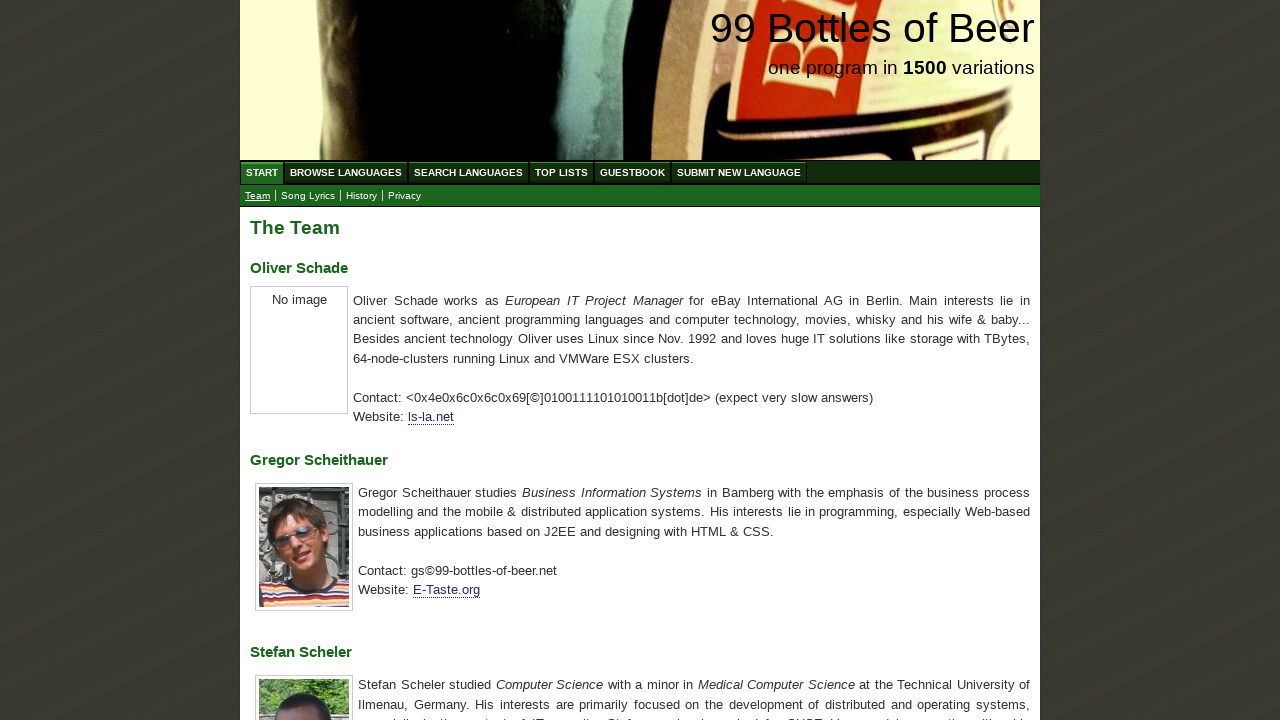

Located all author name elements (h3 tags)
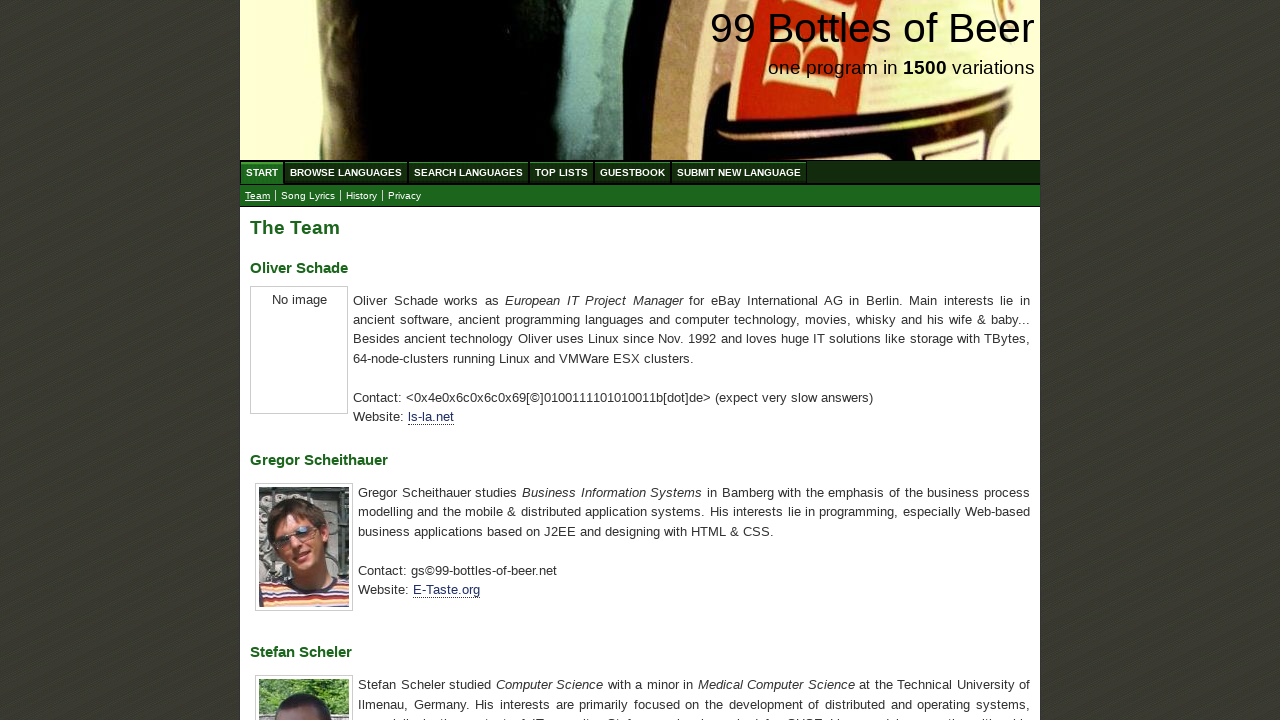

Extracted author names: ['Oliver Schade', 'Gregor Scheithauer', 'Stefan Scheler']
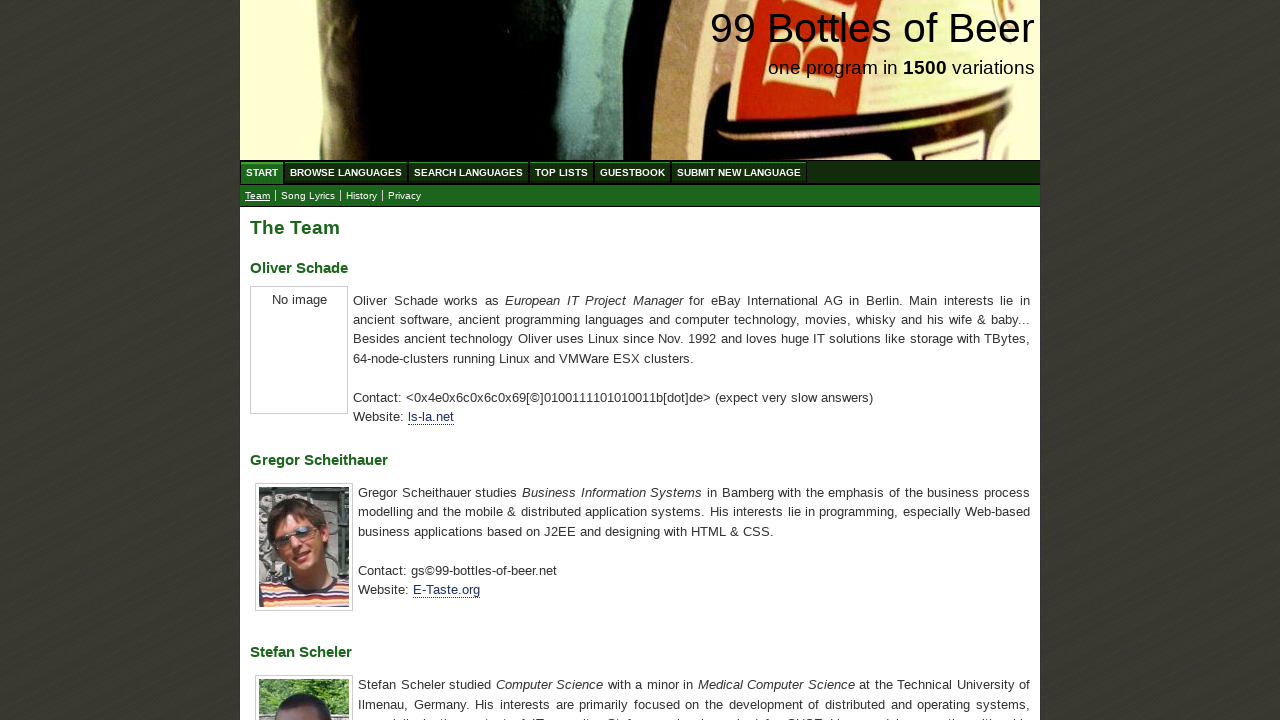

Verified that all three author names match expected values
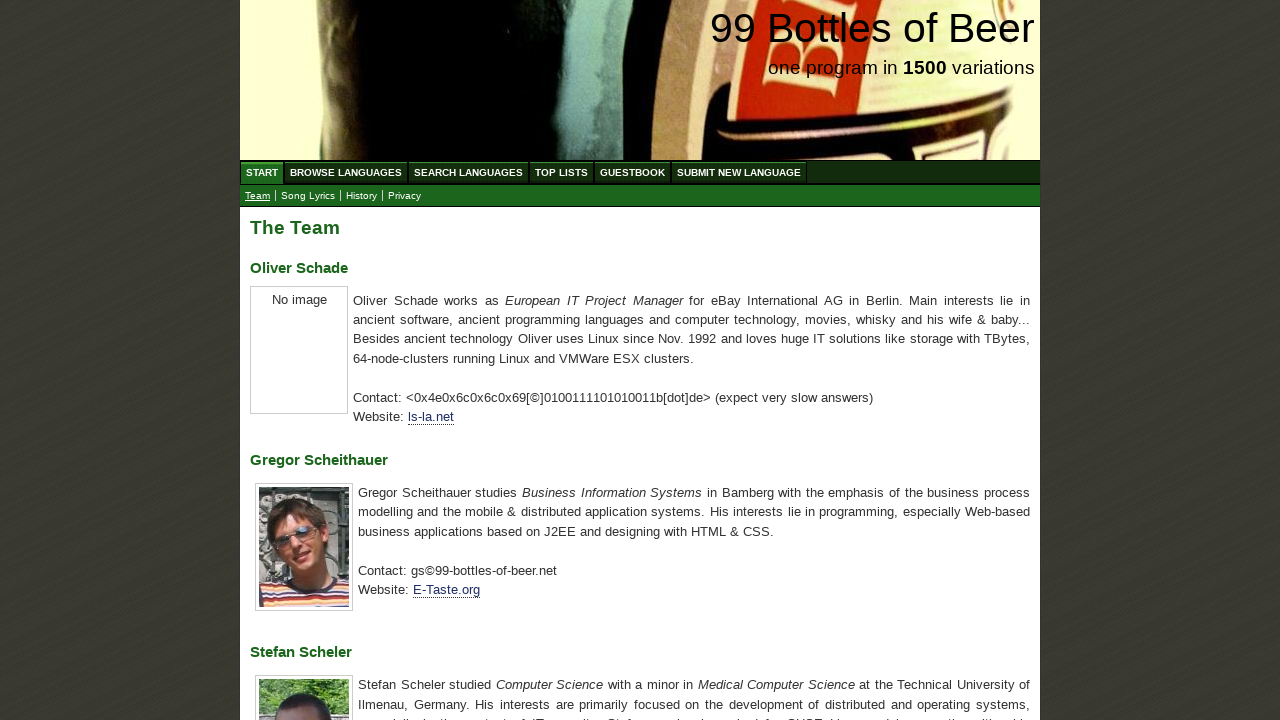

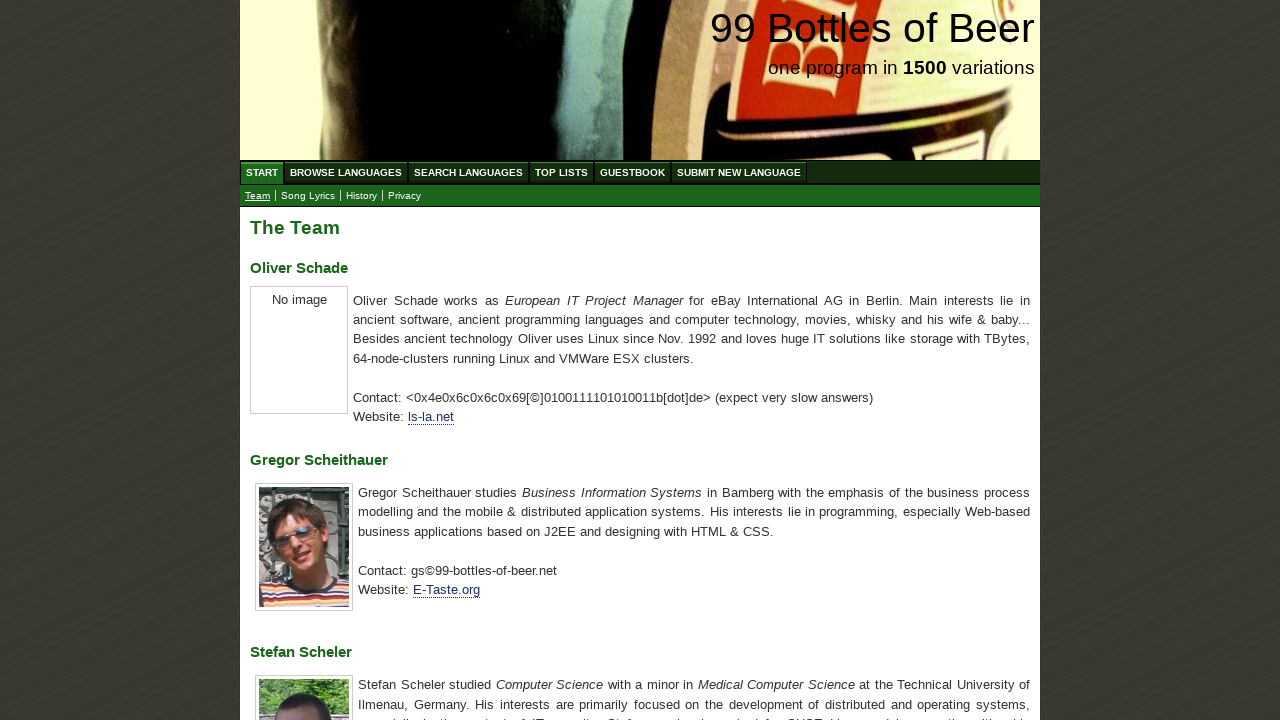